Demonstrates browser navigational commands by navigating to two different URLs, then using back, forward, and refresh browser actions.

Starting URL: https://demo.nopcommerce.com/

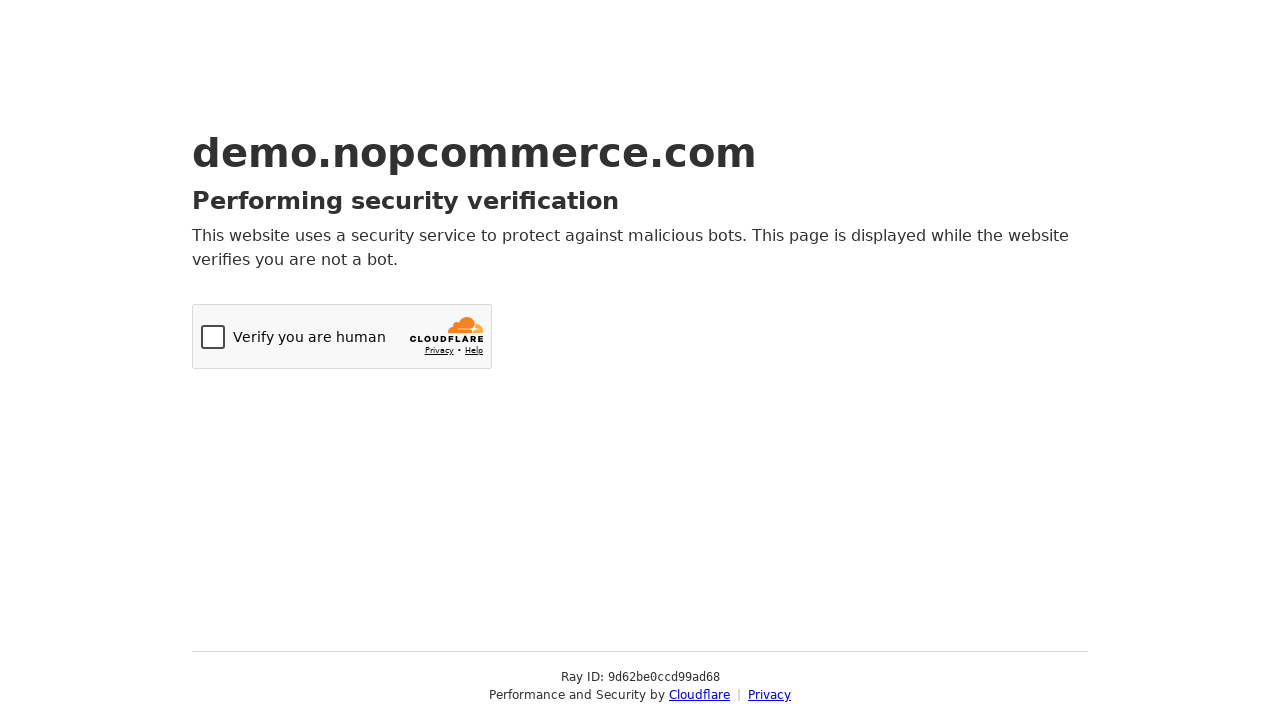

Navigated to OrangeHRM login page
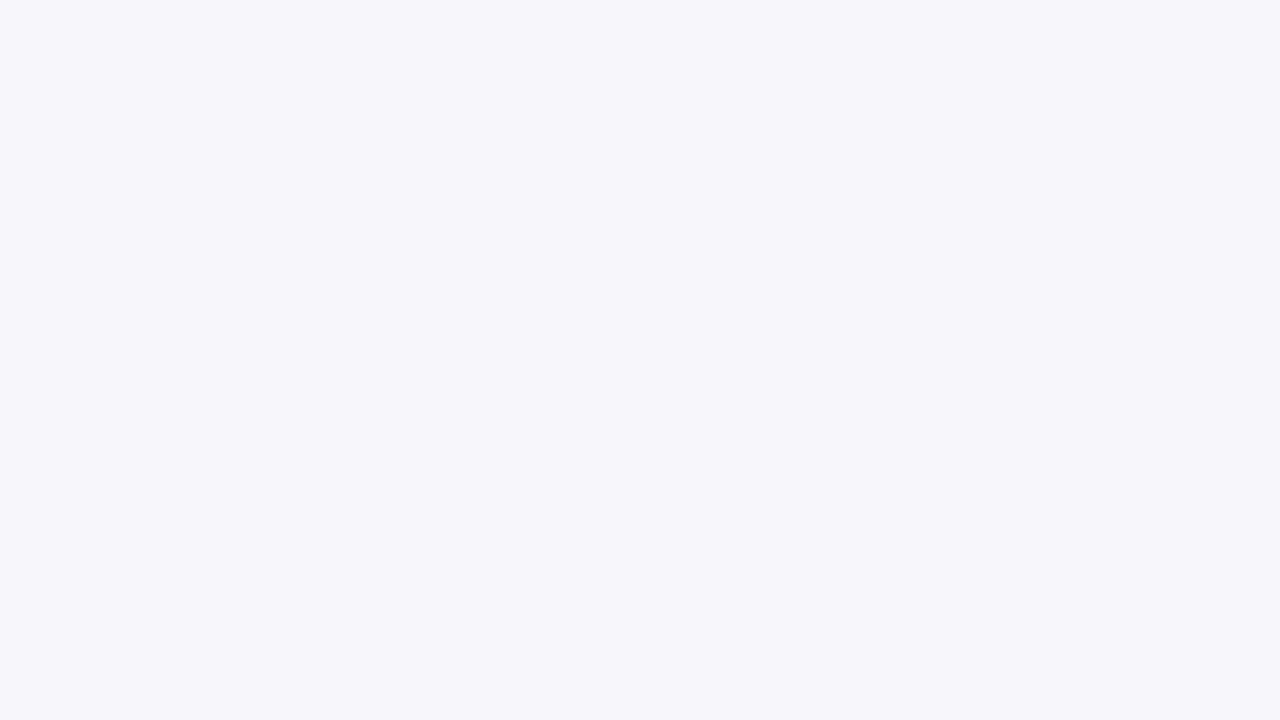

Navigated back to nopCommerce home page
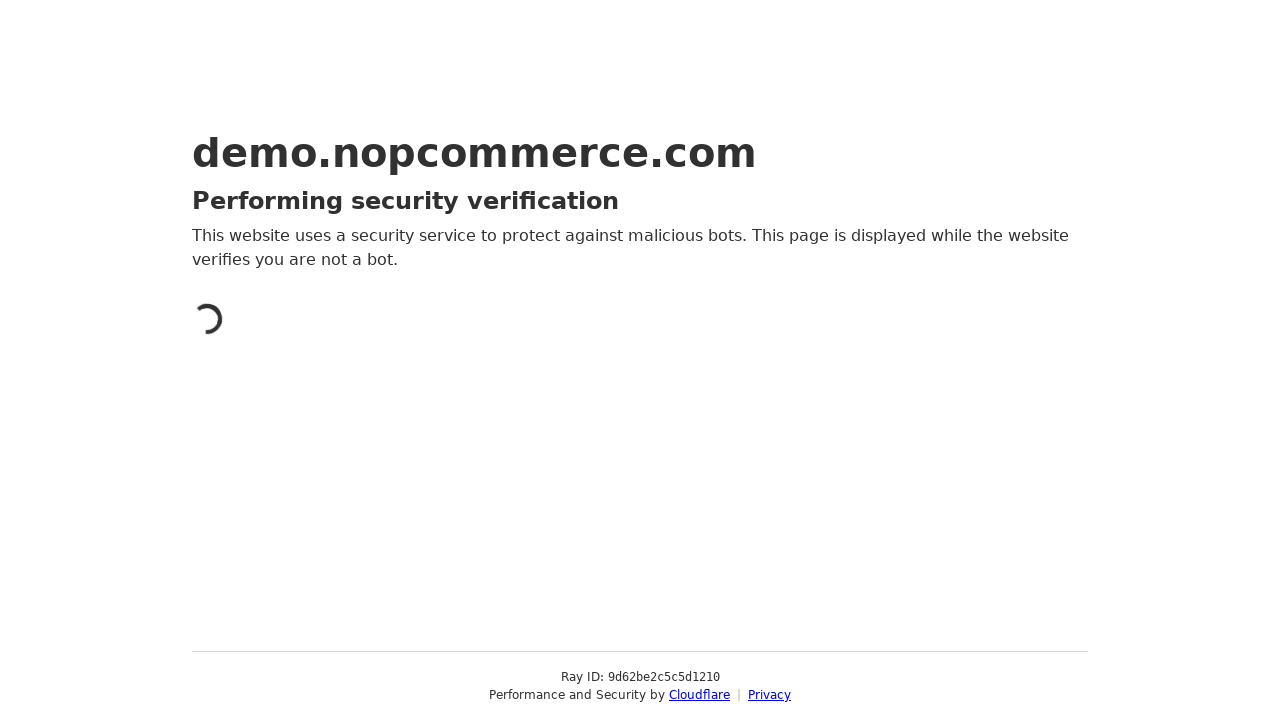

Navigated forward to OrangeHRM login page
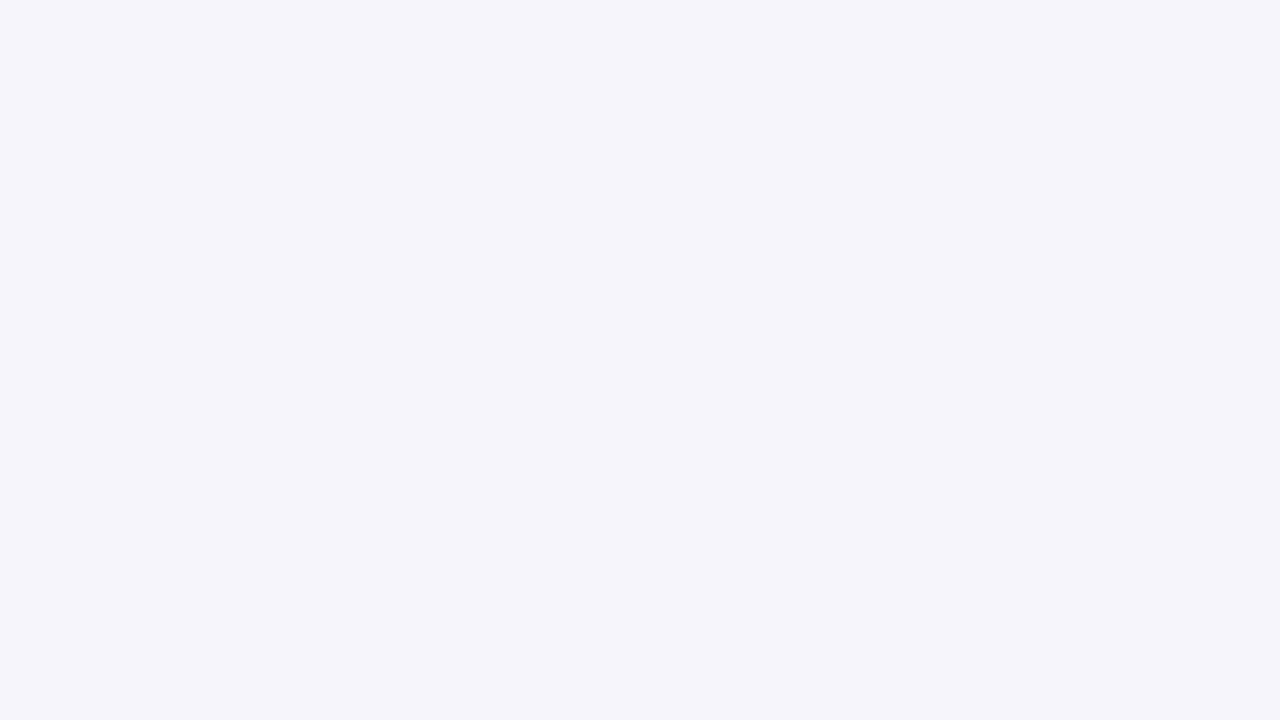

Refreshed the OrangeHRM login page
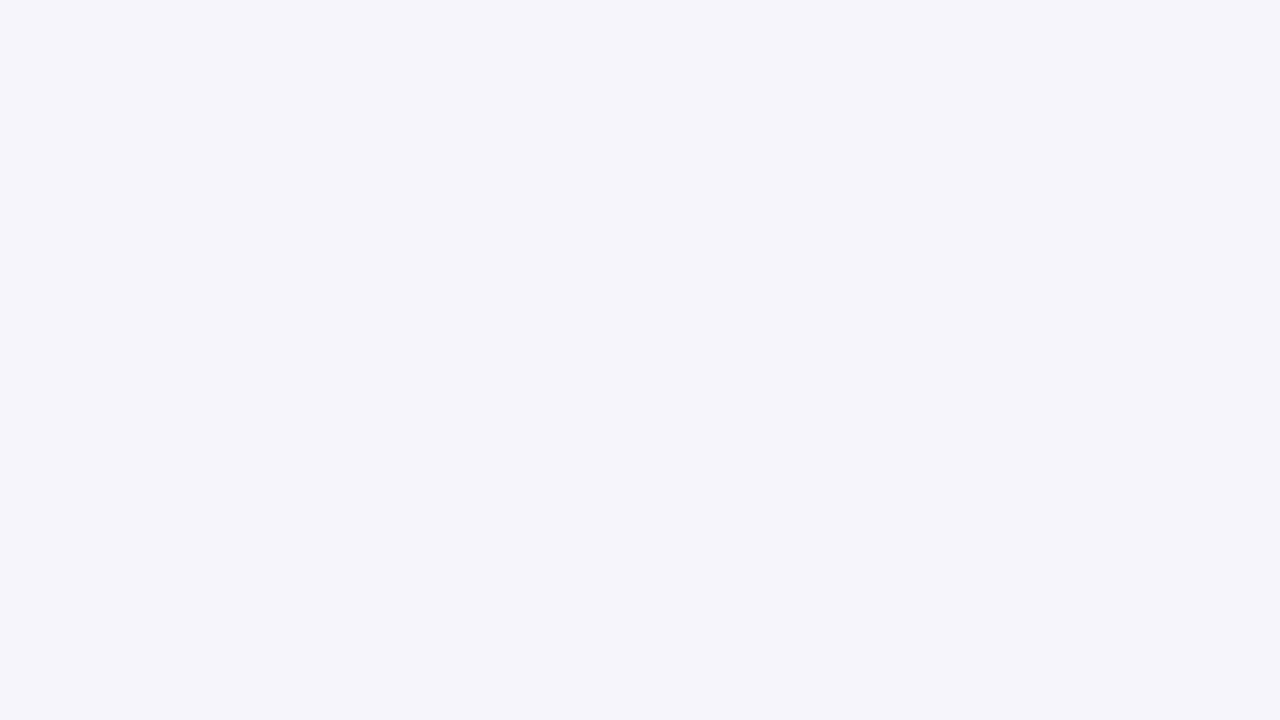

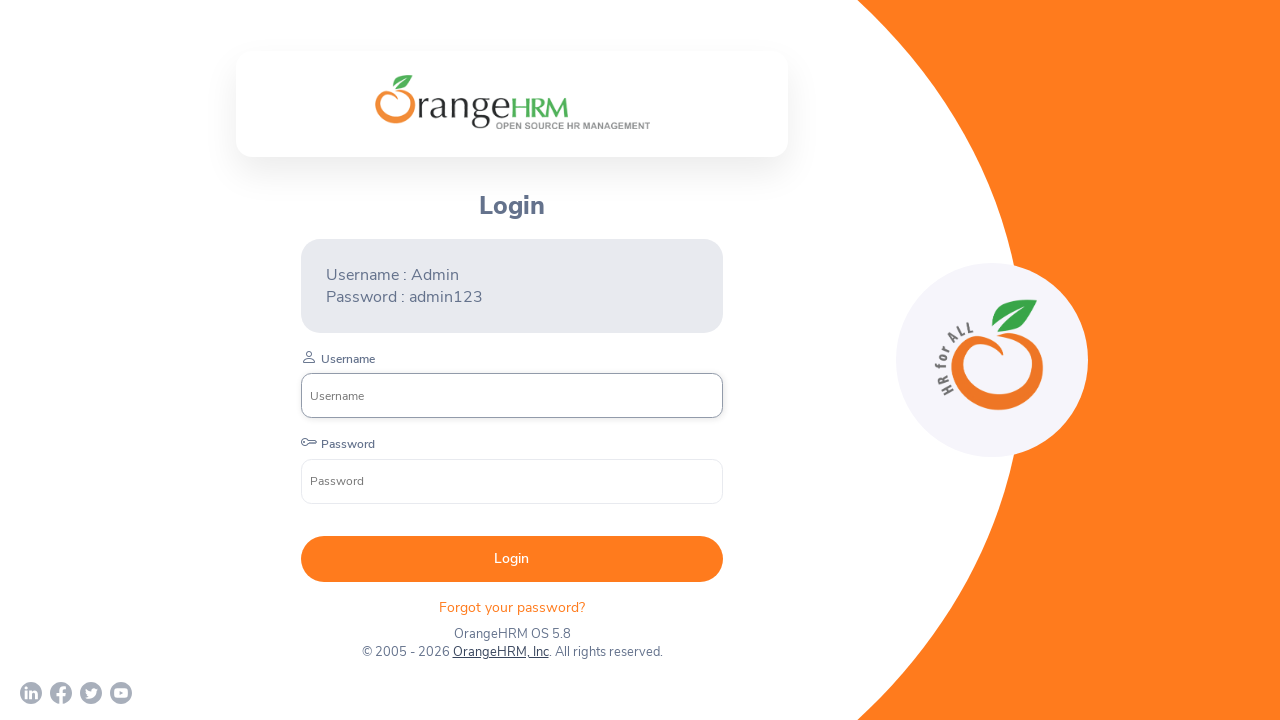